Tests jQuery UI dropdown selection by selecting different number options from a custom dropdown menu

Starting URL: https://jqueryui.com/resources/demos/selectmenu/default.html

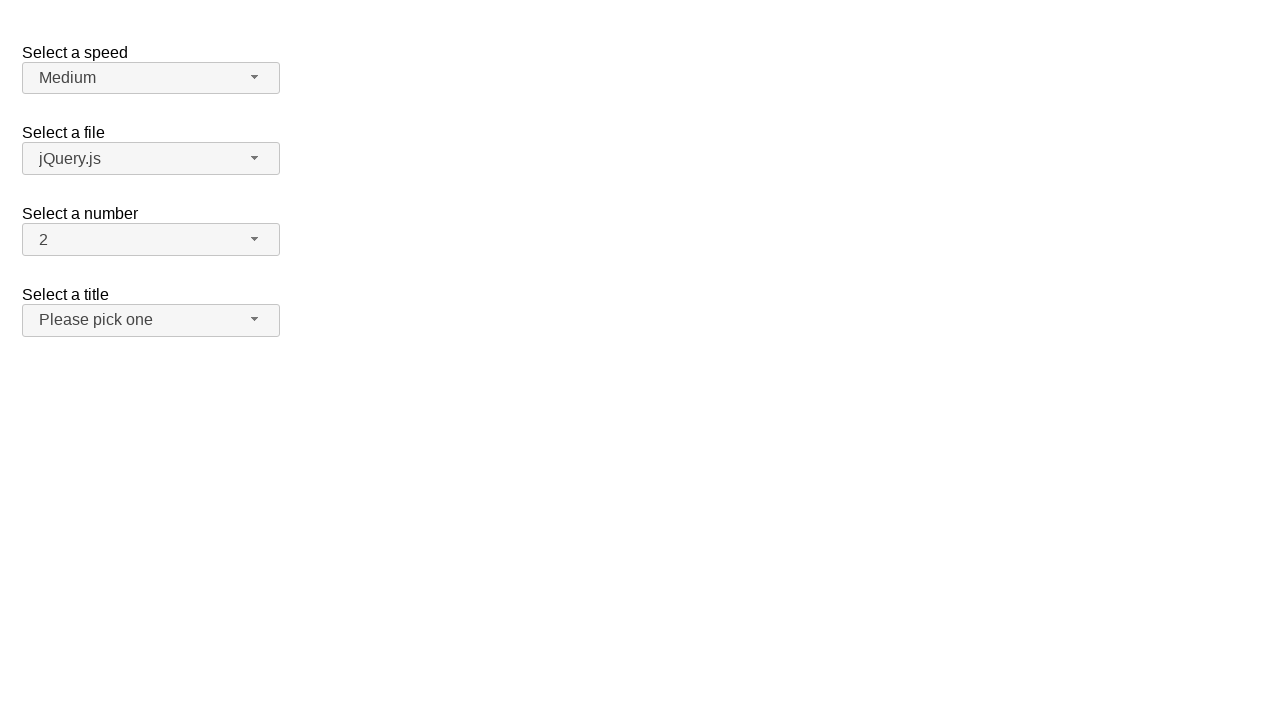

Clicked number dropdown button to open menu at (151, 240) on xpath=//span[@id='number-button']
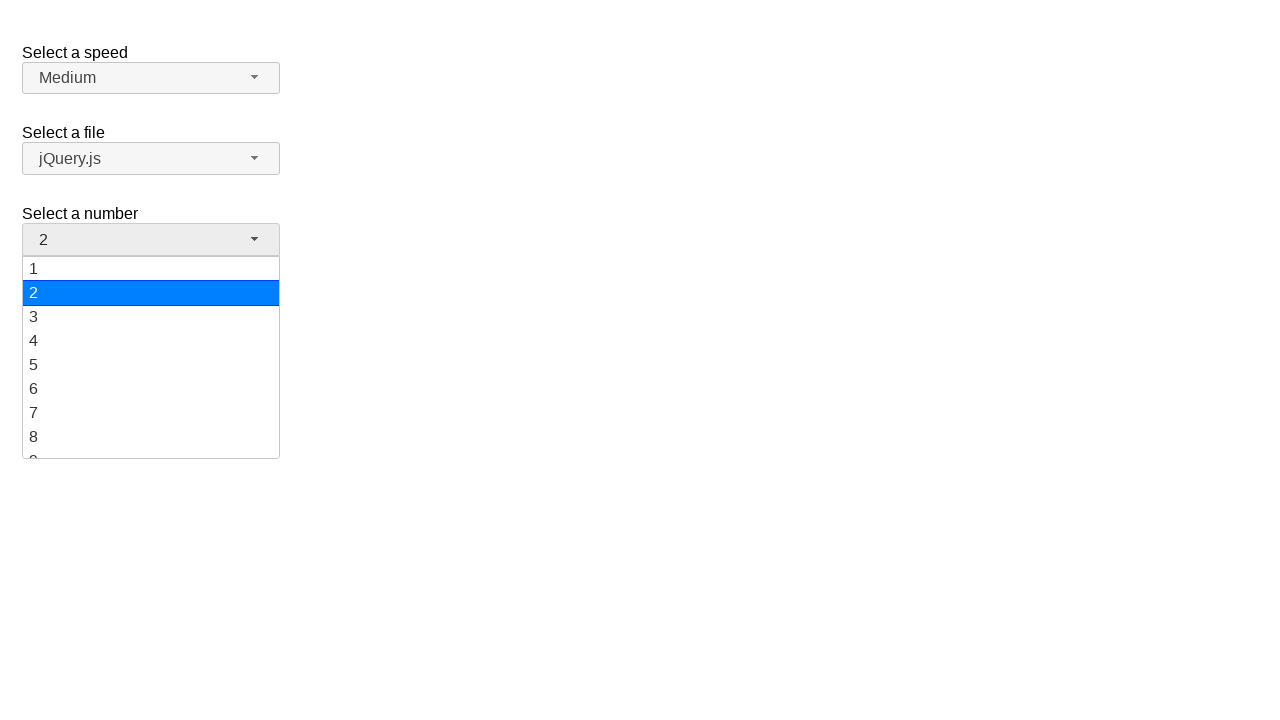

Dropdown menu loaded with number options
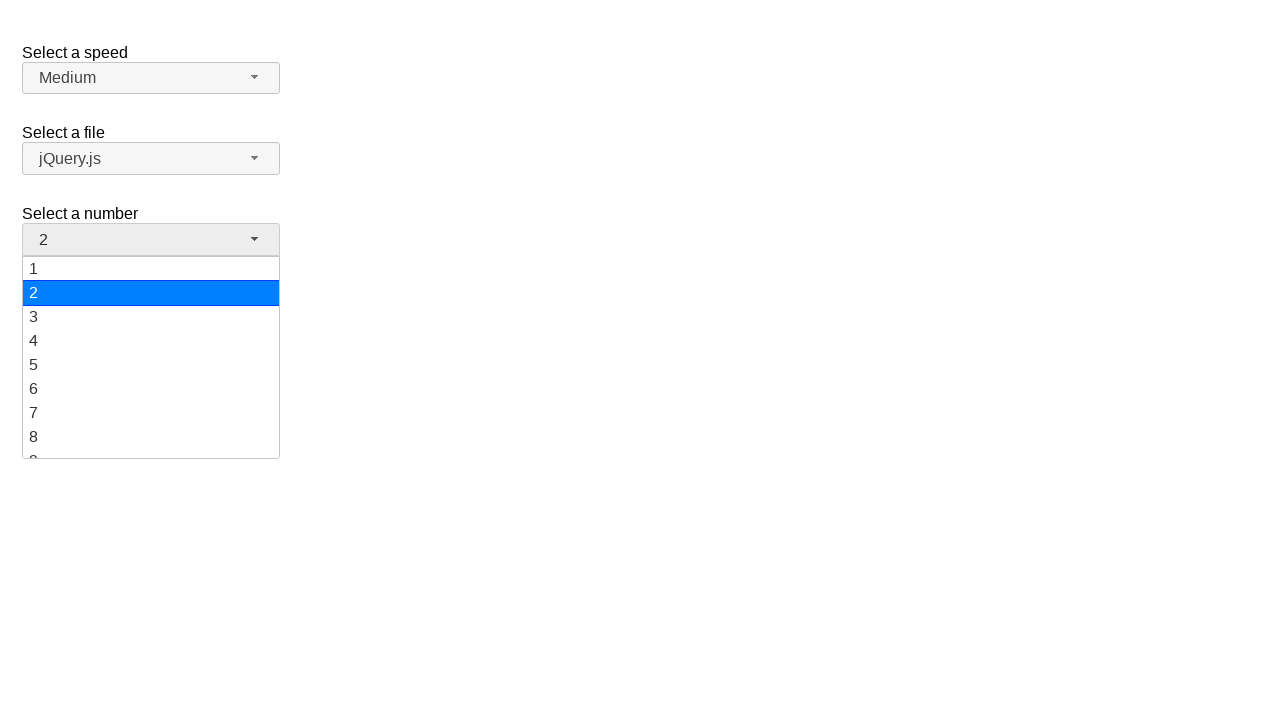

Selected number 10 from dropdown menu at (151, 357) on xpath=//ul[@id='number-menu']/li/div[text()='10']
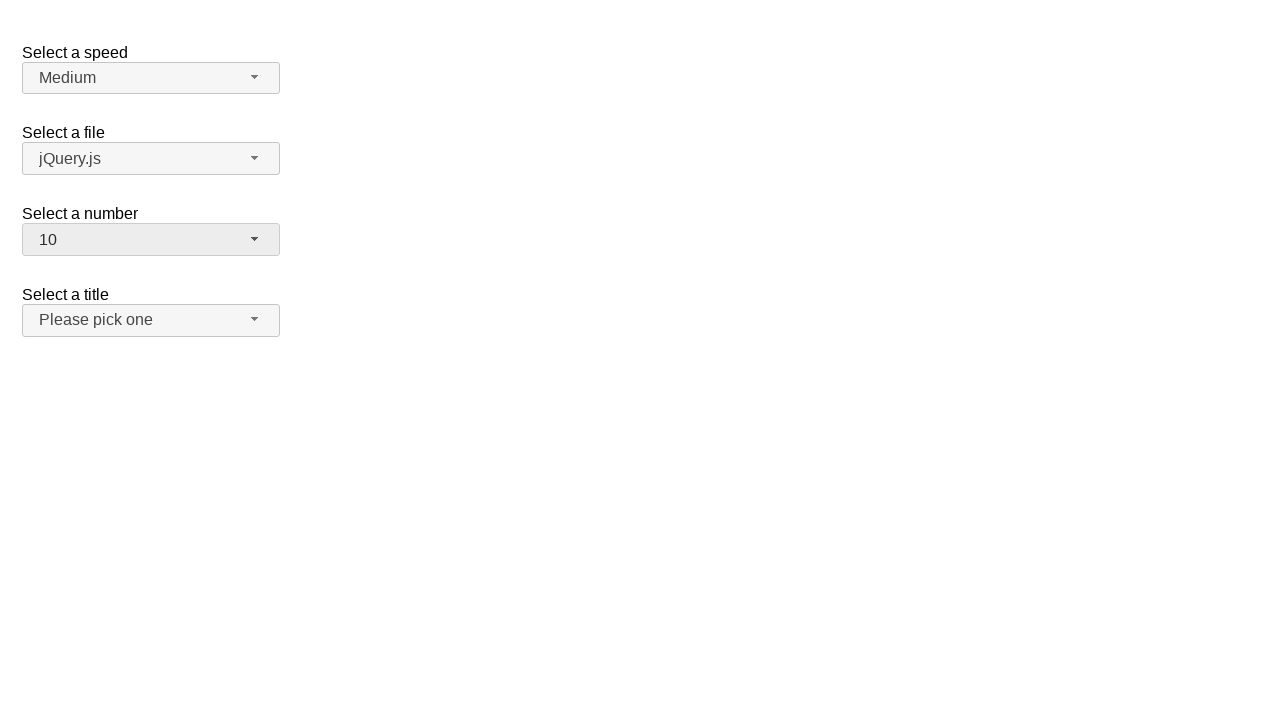

Clicked number dropdown button to open menu again at (151, 240) on xpath=//span[@id='number-button']
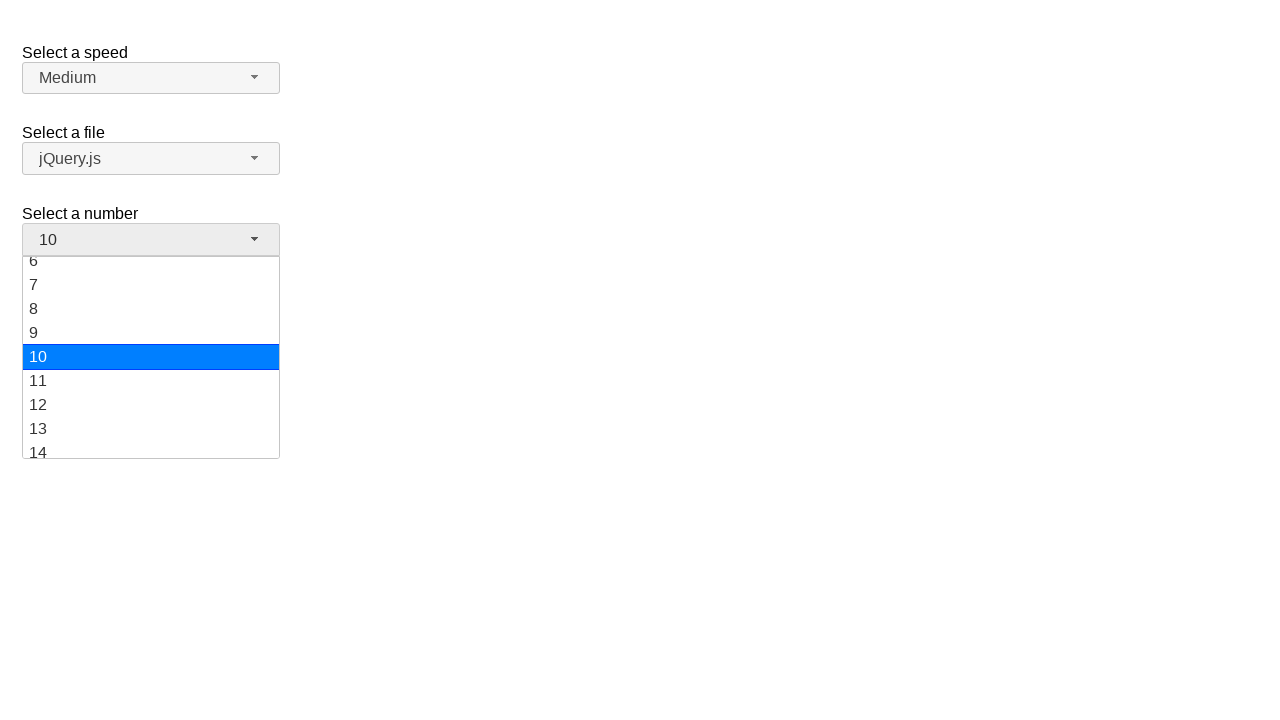

Dropdown menu loaded with number options
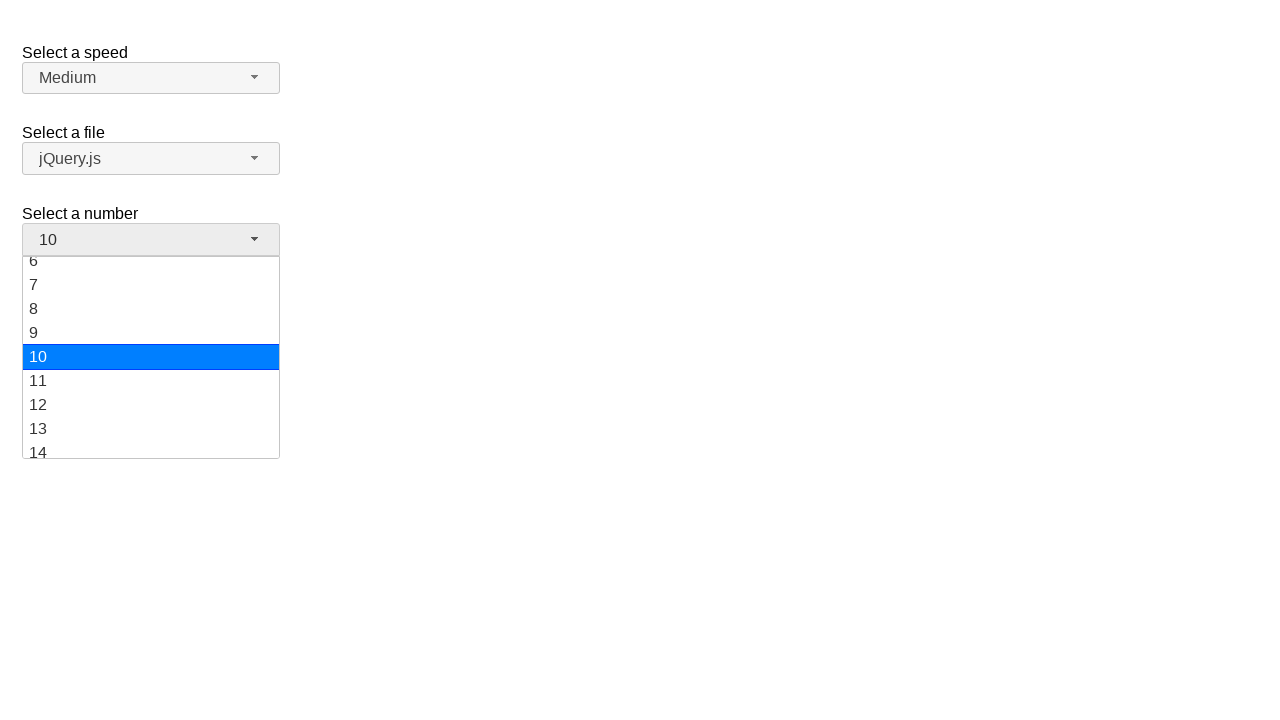

Selected number 19 from dropdown menu at (151, 445) on xpath=//ul[@id='number-menu']/li/div[text()='19']
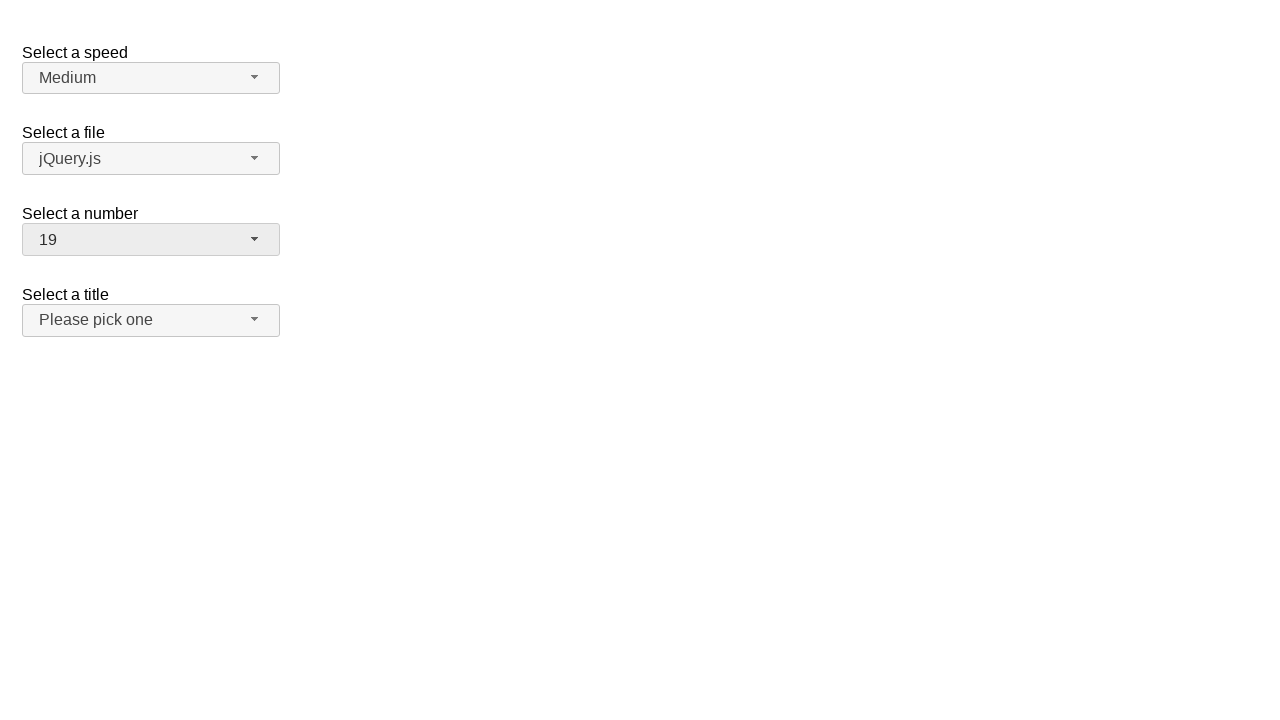

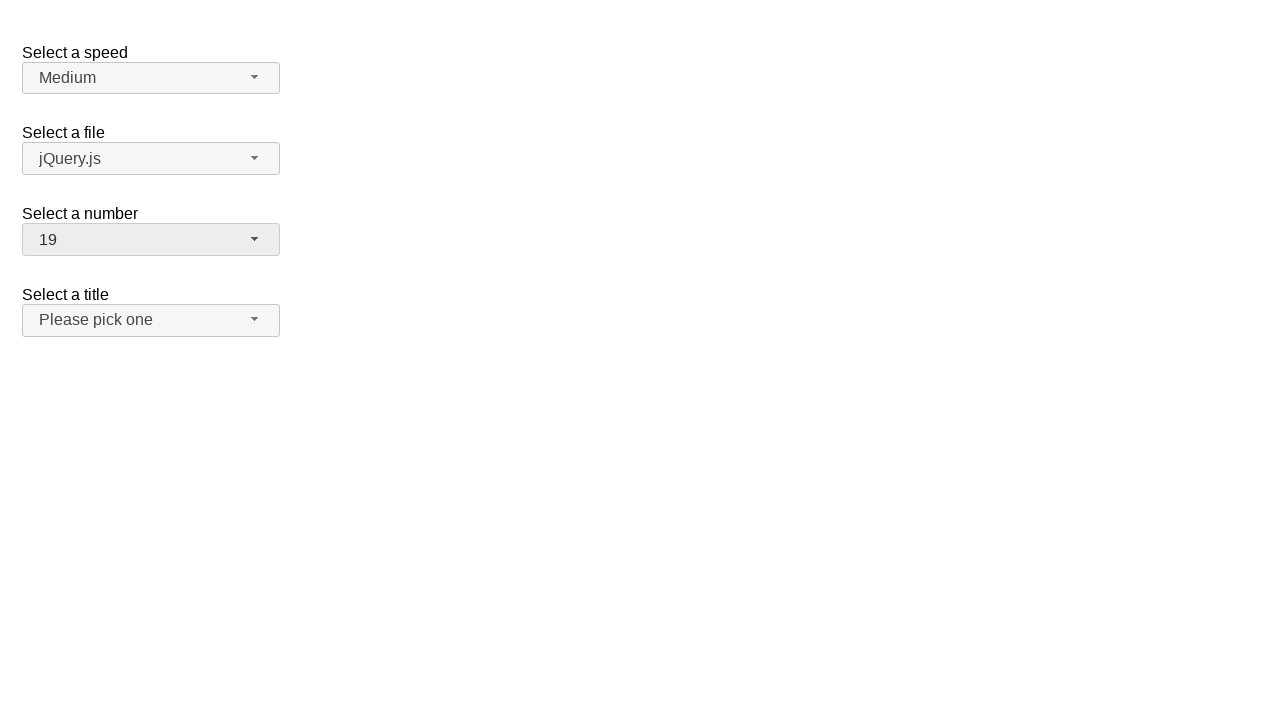